Waits for a price condition to be met, clicks a booking button, then solves a mathematical challenge by calculating and submitting the answer

Starting URL: http://suninjuly.github.io/explicit_wait2.html

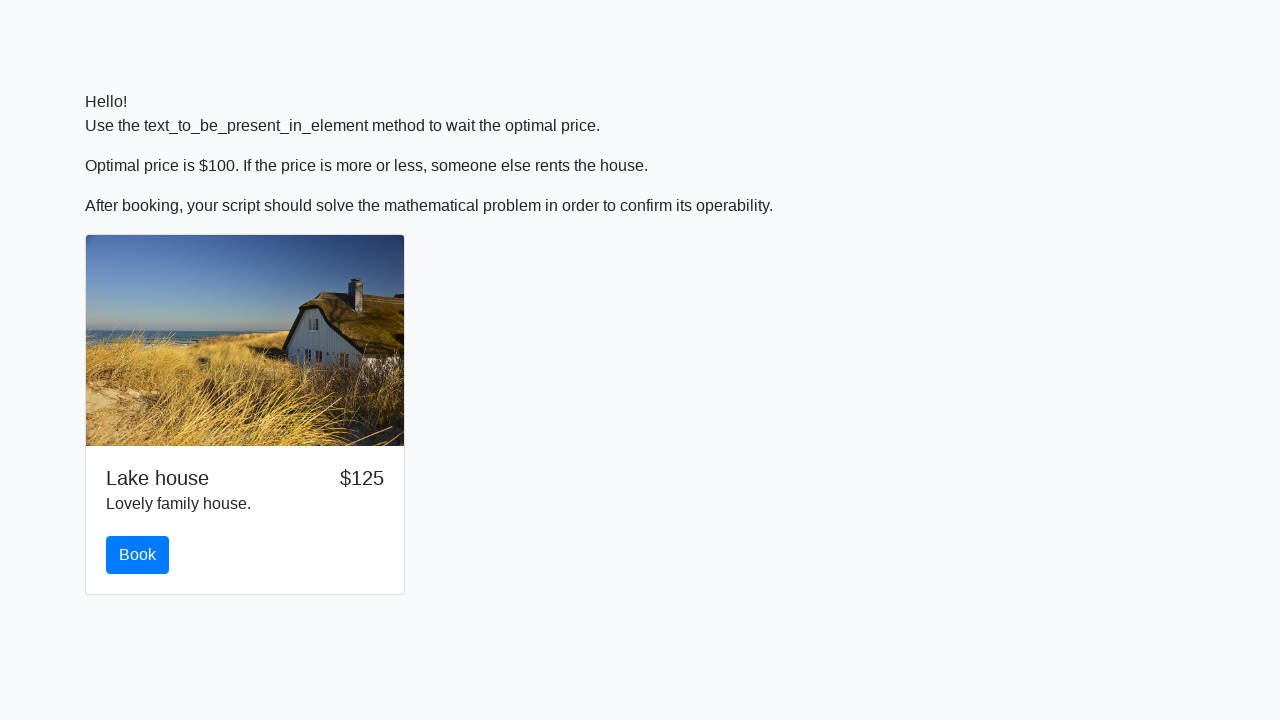

Waited for price to reach $100
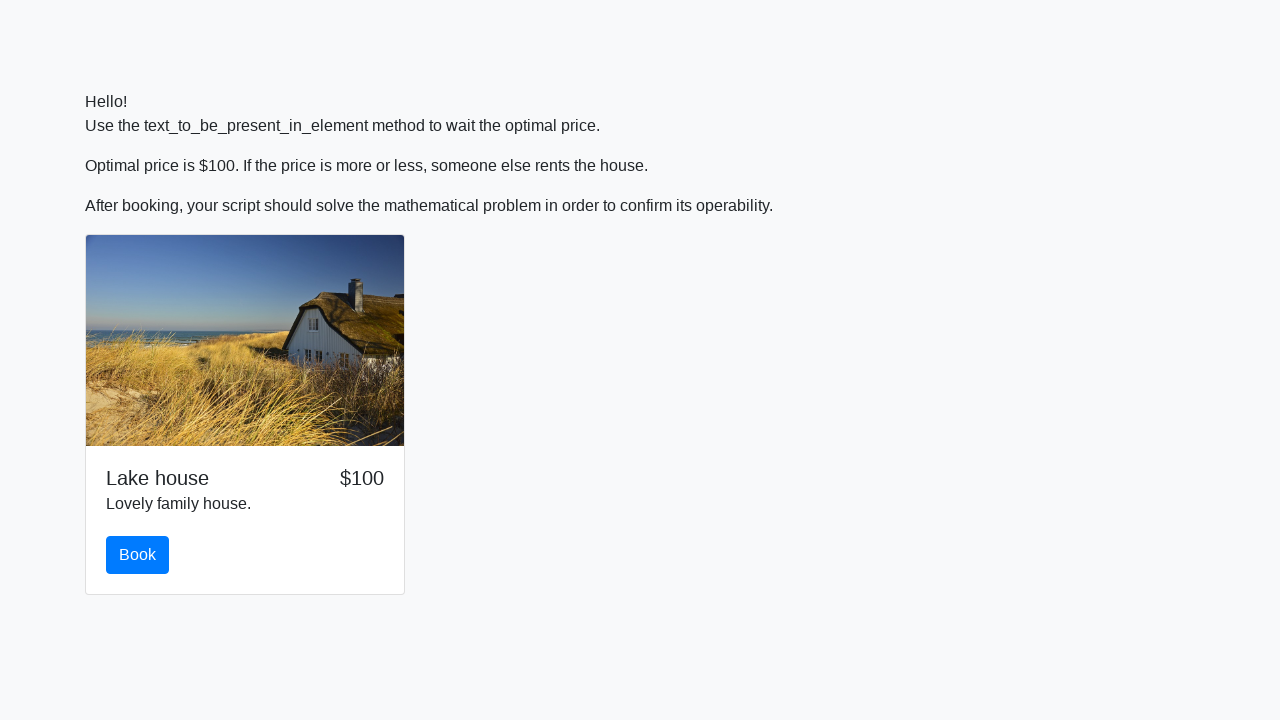

Clicked the book button at (138, 555) on #book
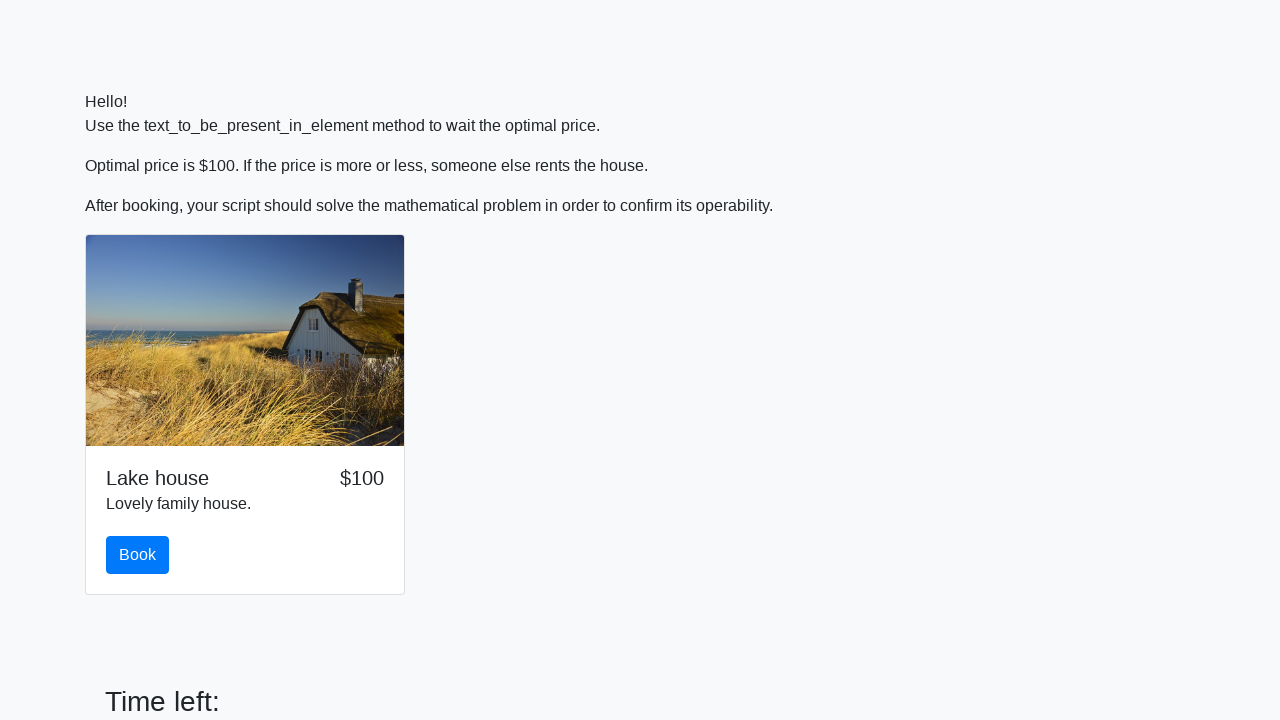

Retrieved x value from page: 90
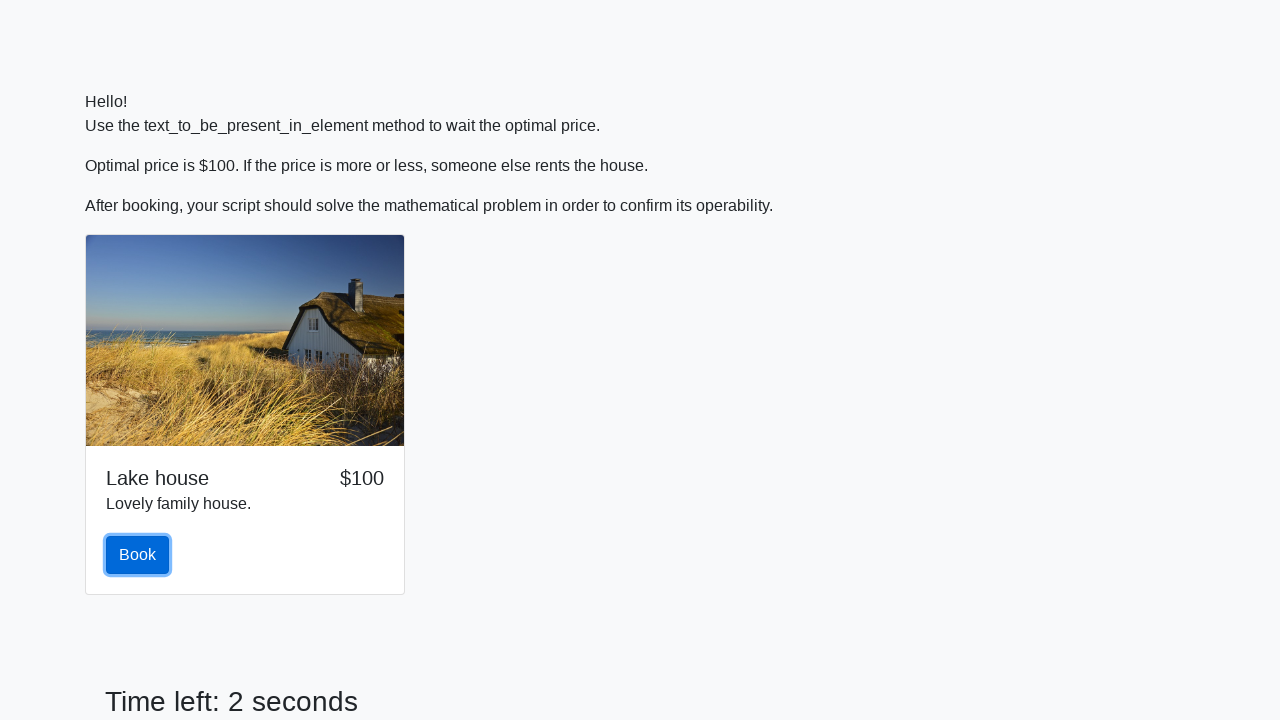

Calculated and filled answer field with result: 2.372853413981986 on #answer
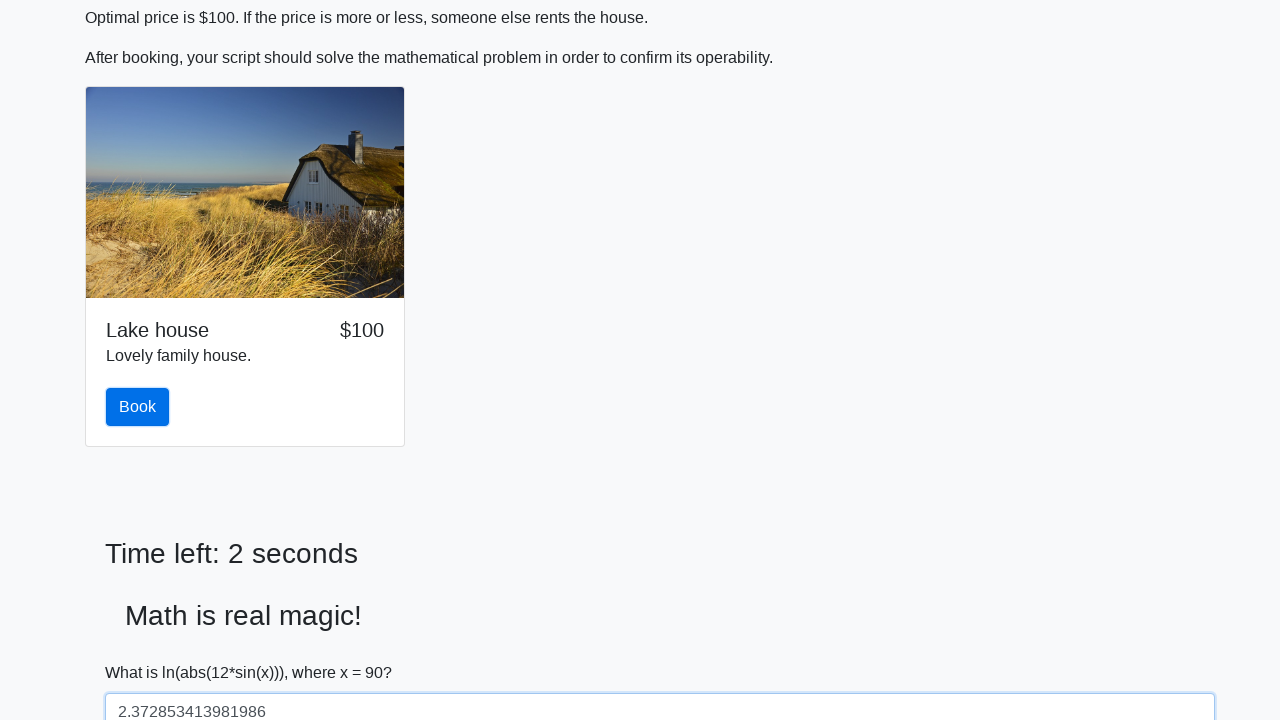

Clicked solve button to submit the mathematical challenge answer at (143, 651) on #solve
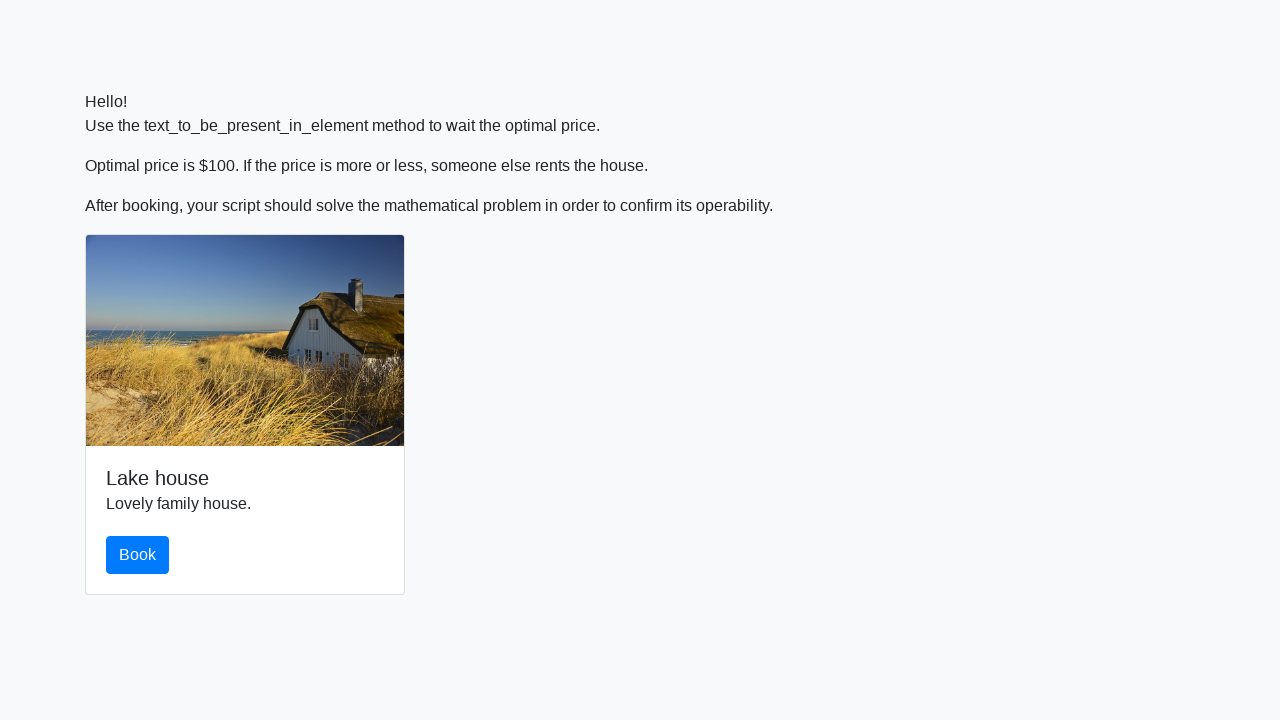

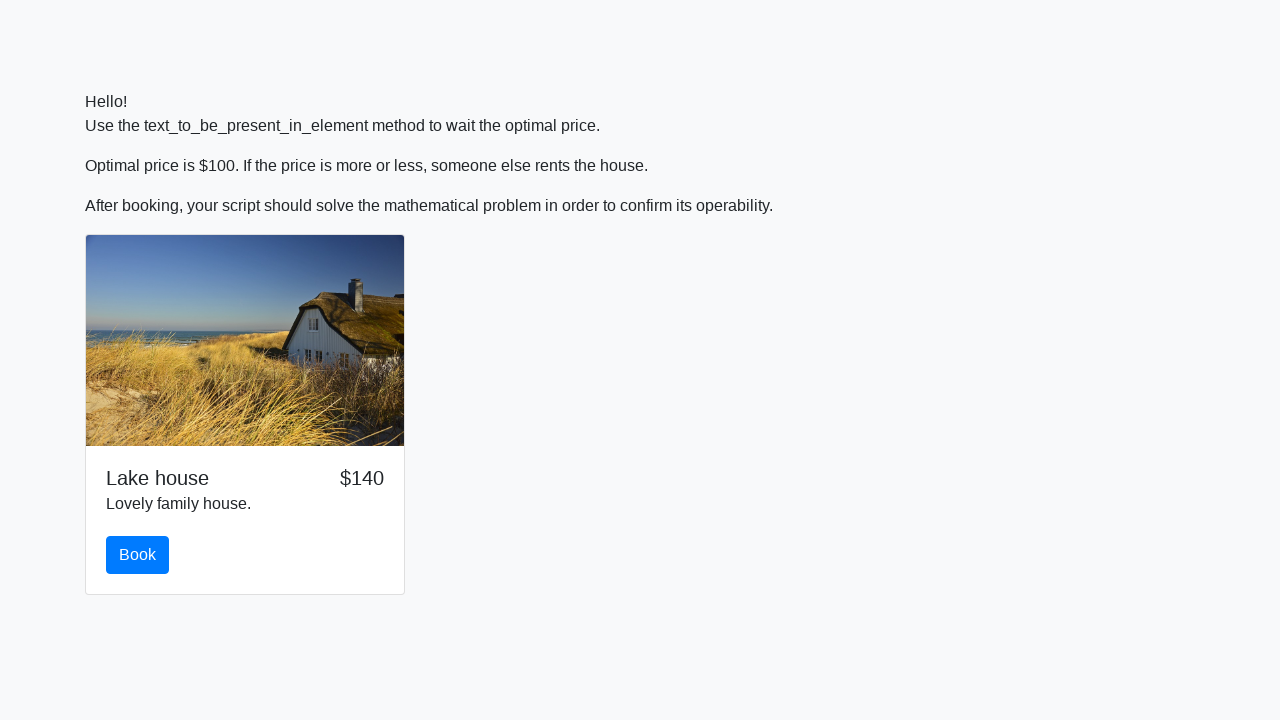